Tests timeout behavior by clicking start button with a short wait time for element visibility

Starting URL: http://the-internet.herokuapp.com/dynamic_loading/1

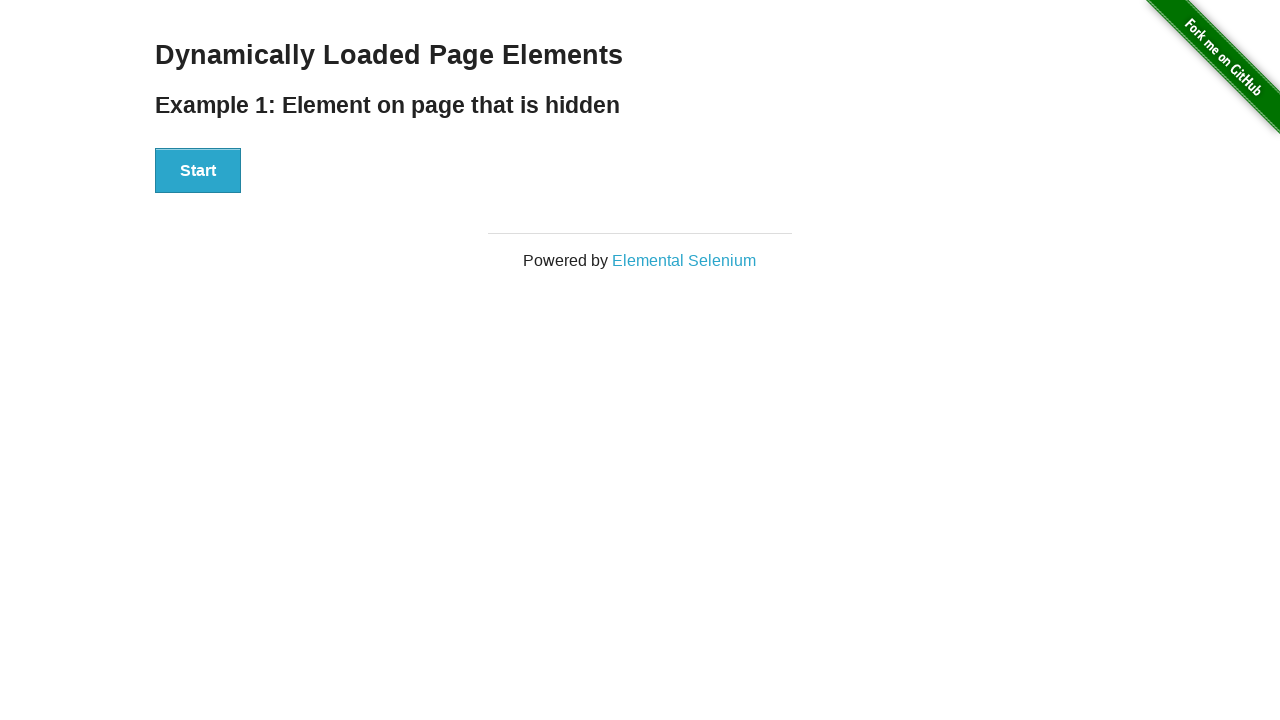

Clicked start button to trigger dynamic loading at (198, 171) on xpath=//div[@id='start']/button[.='Start']
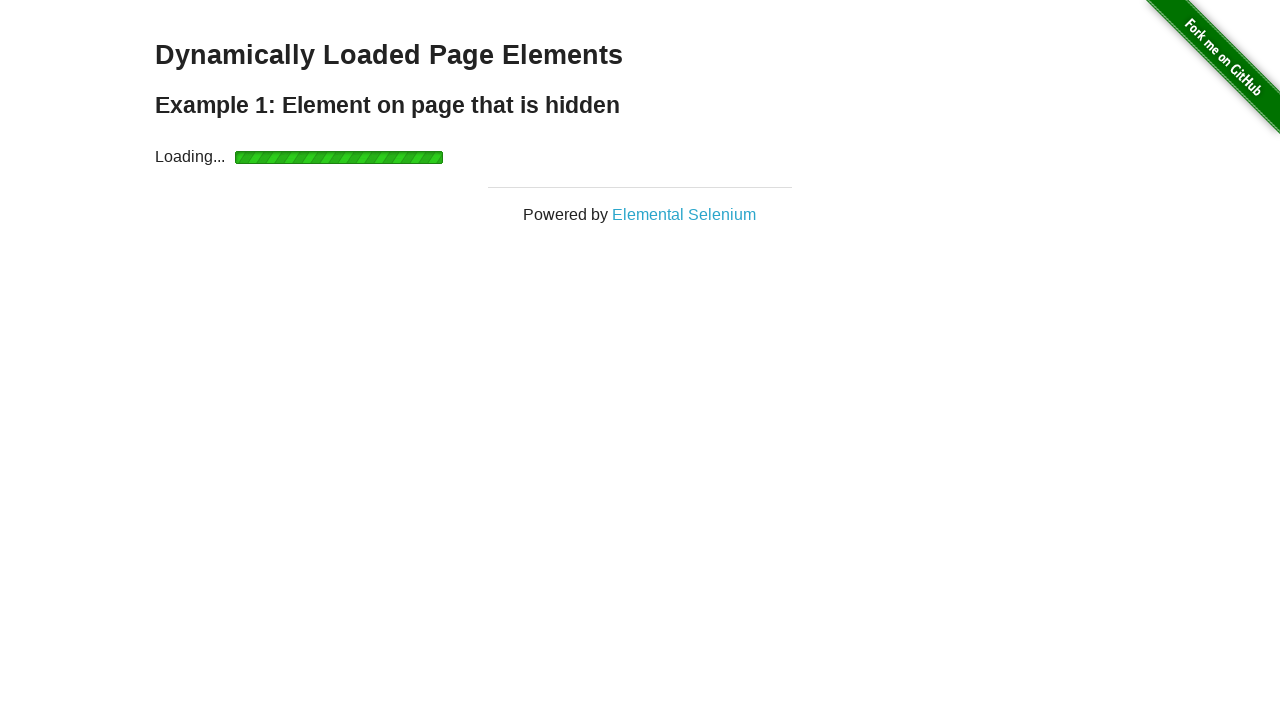

Timeout occurred as expected: finish element did not appear within 2 seconds
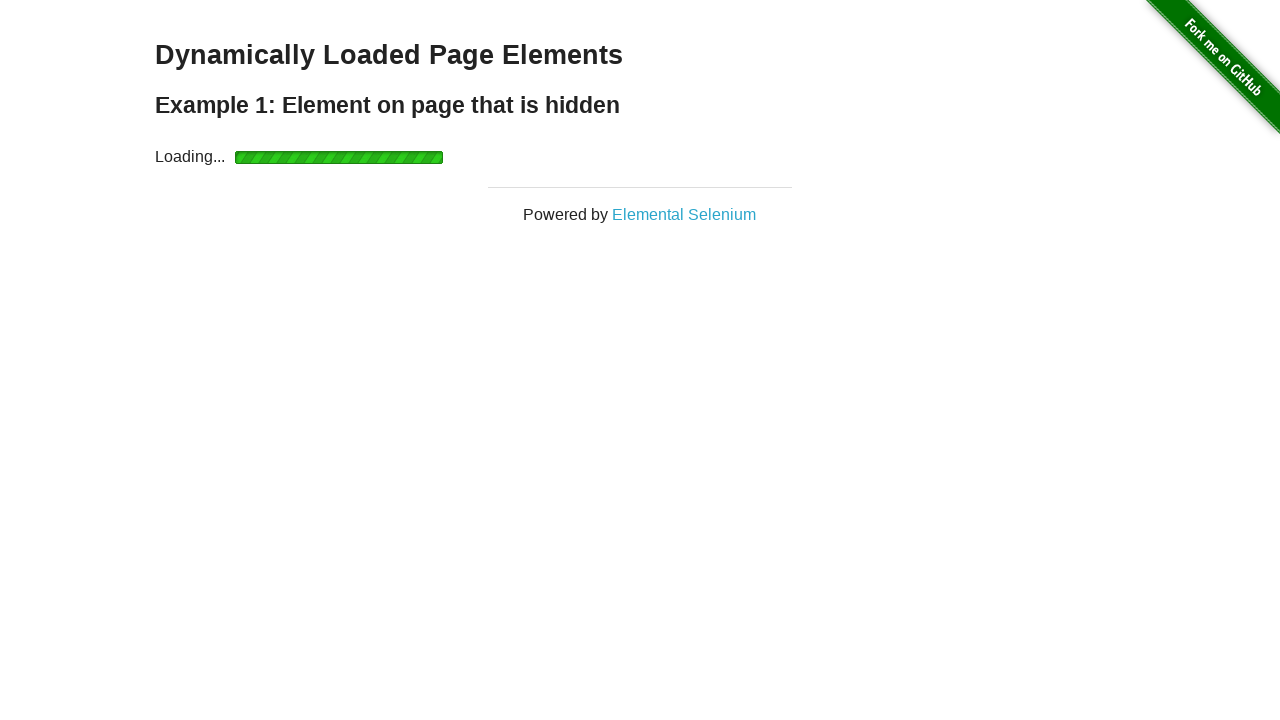

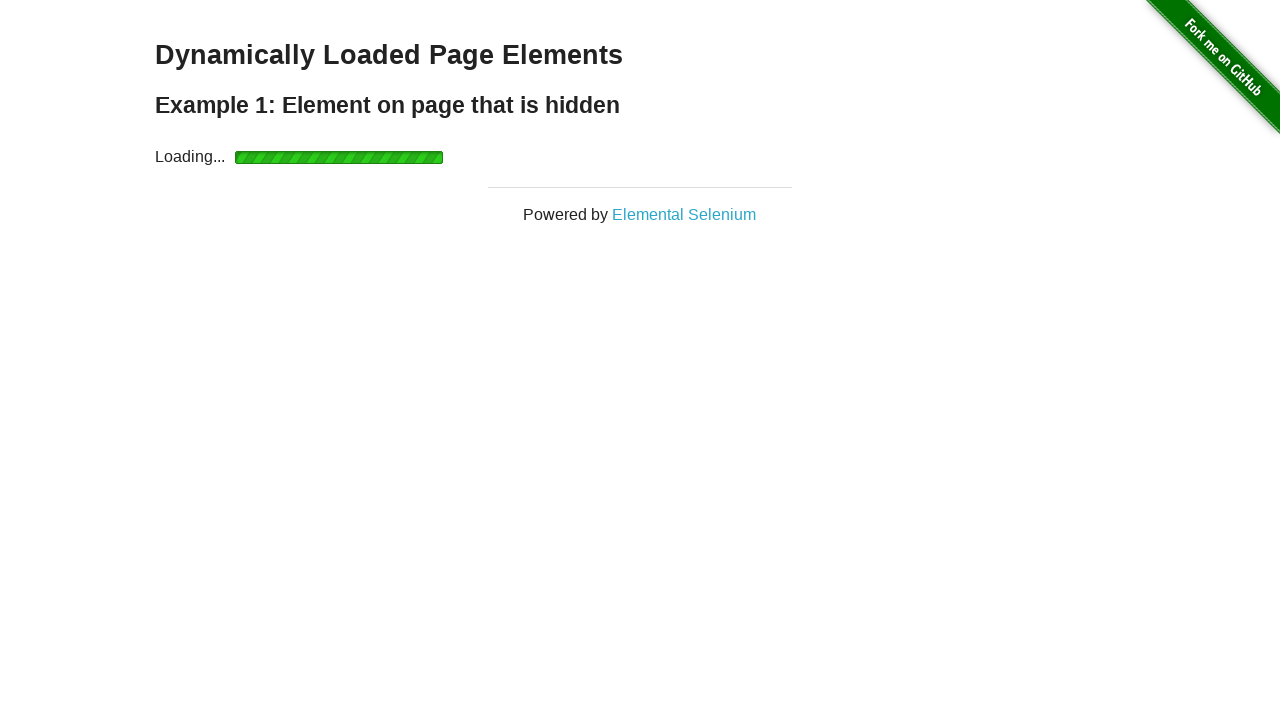